Tests filling out the complete feedback form with name, age, language checkbox, gender radio, dropdown selection, and comment, then verifies all submitted values are displayed correctly on the confirmation page.

Starting URL: https://kristinek.github.io/site/tasks/provide_feedback

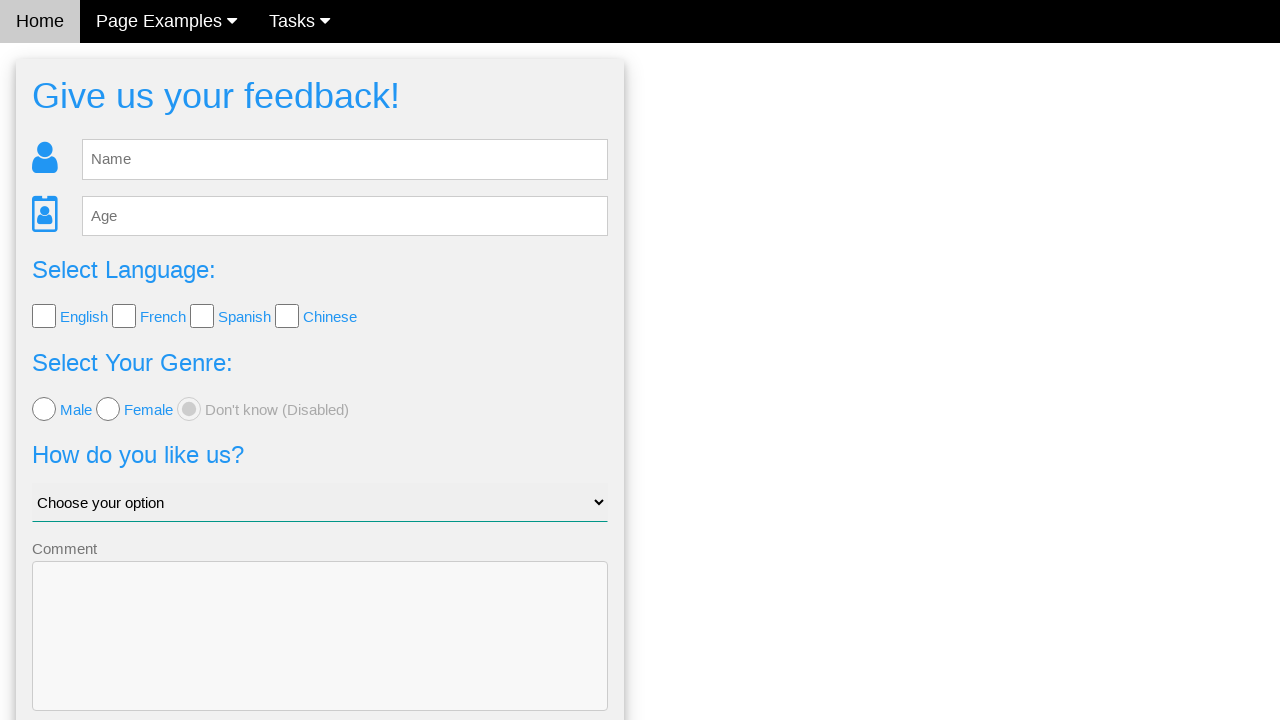

Filled name field with 'Marcus' on #fb_name
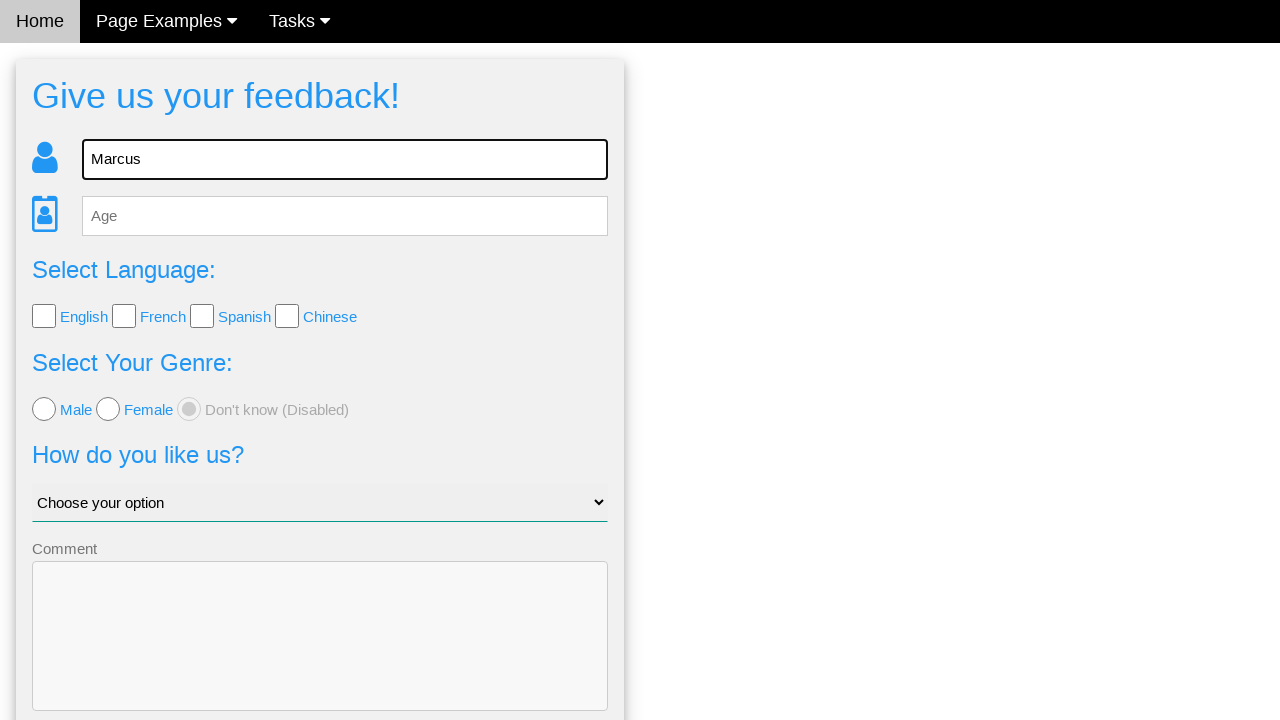

Filled age field with '28' on #fb_age
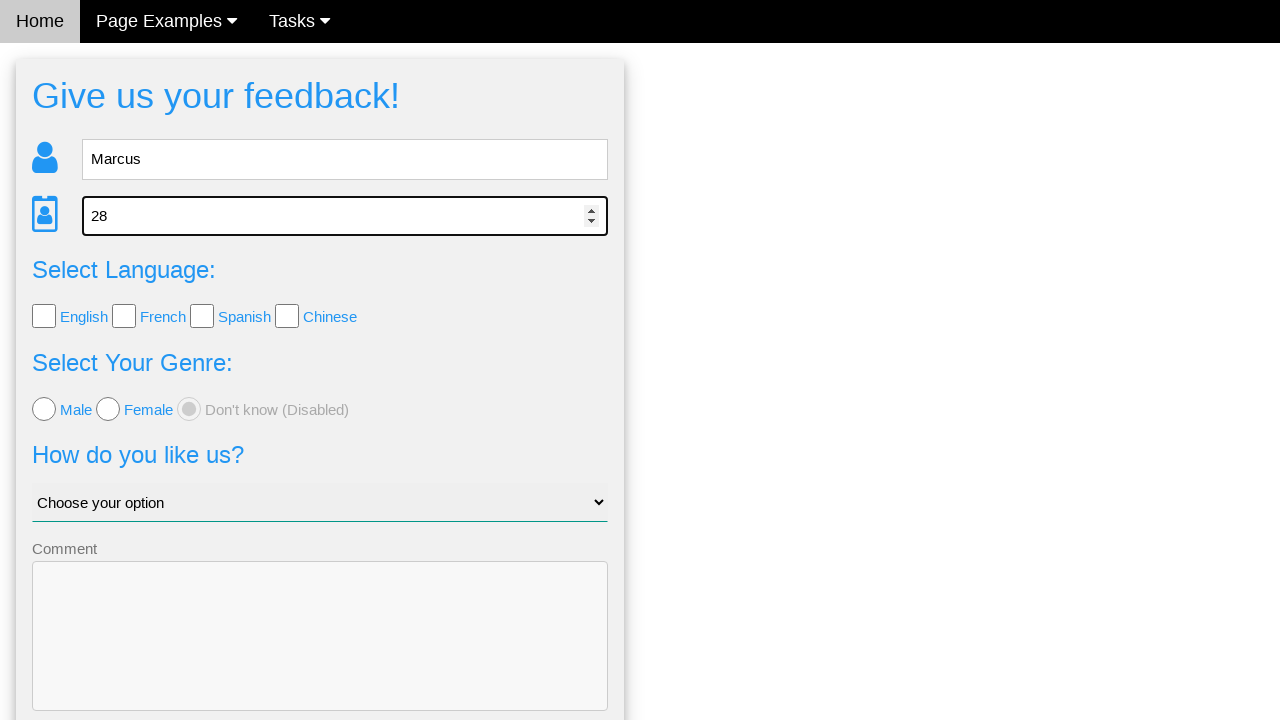

Clicked English language checkbox at (44, 316) on #lang_check input:first-of-type
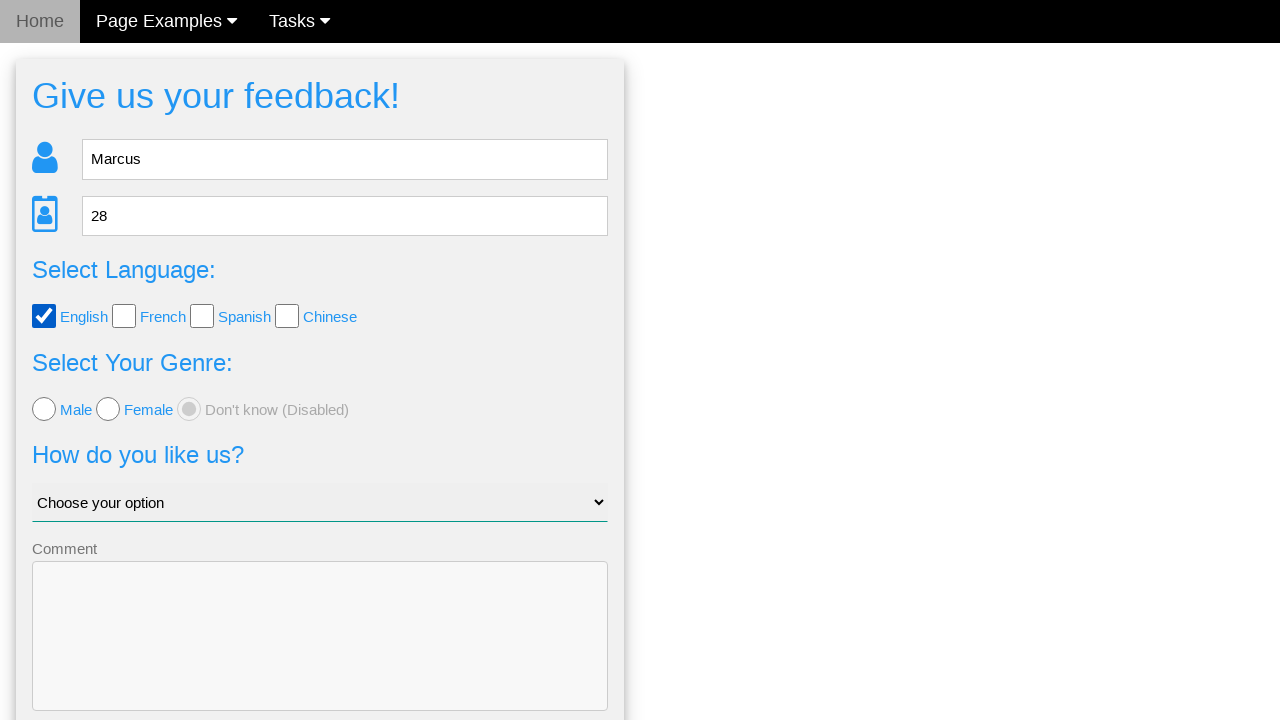

Clicked Male gender radio button at (44, 409) on xpath=//div[4]//input[1]
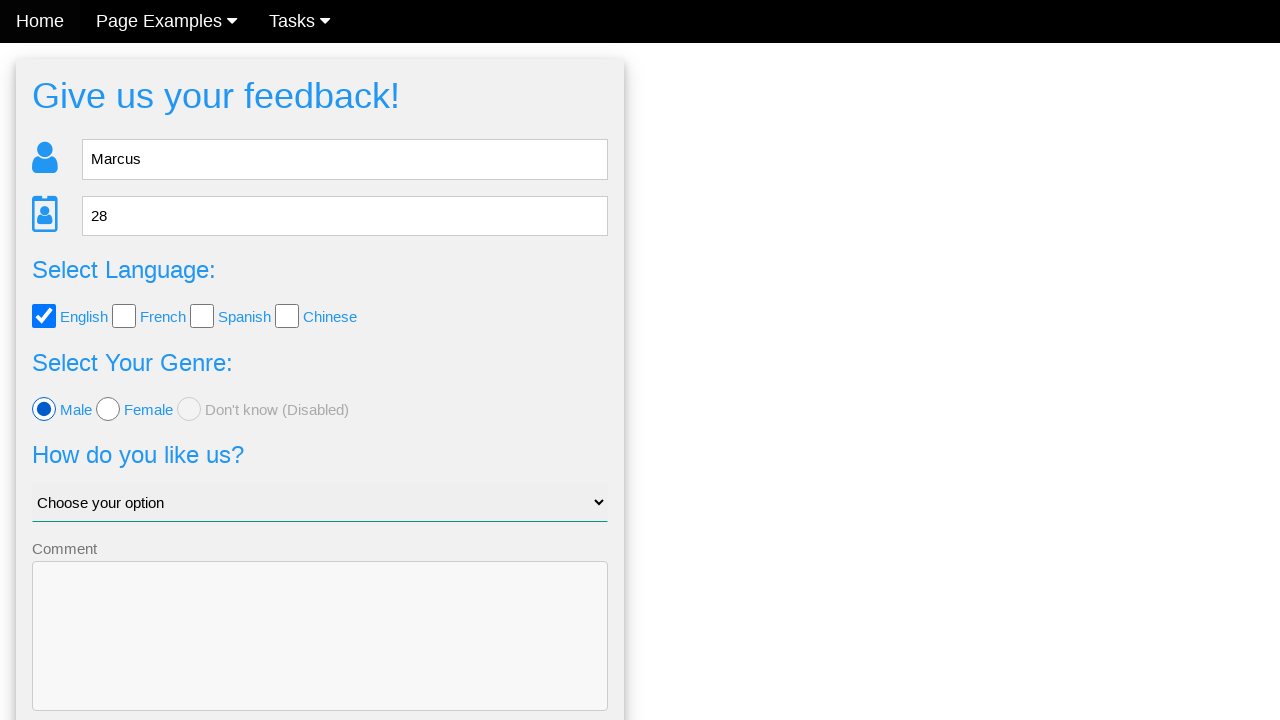

Filled comment field with 'Great website experience' on textarea[name='comment']
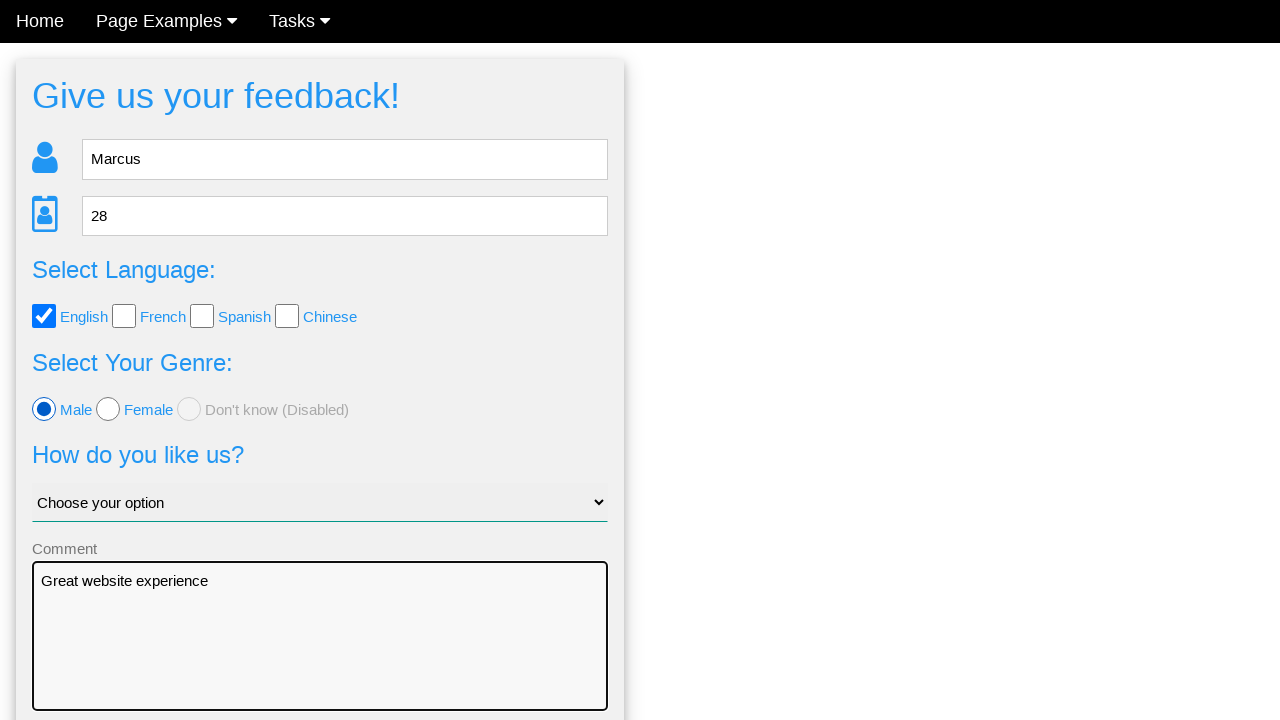

Selected 'Why me?' from dropdown on #like_us
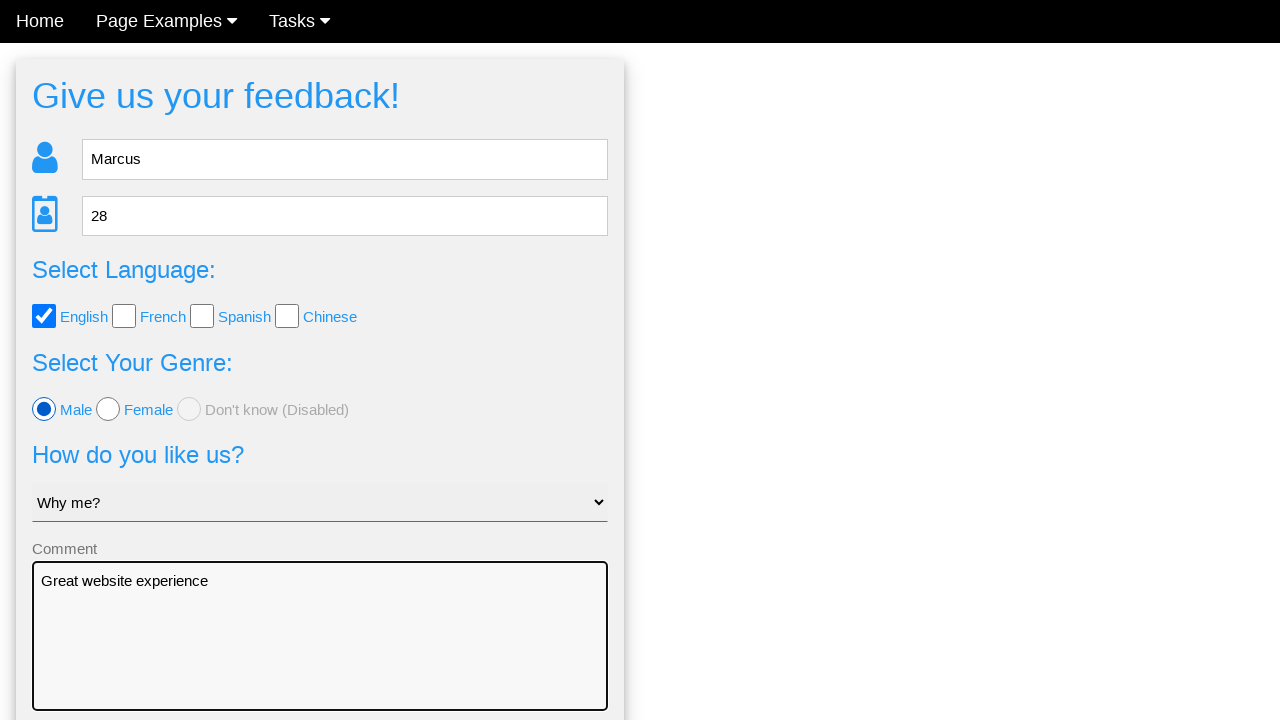

Clicked submit button to submit feedback form at (320, 656) on #fb_form form button
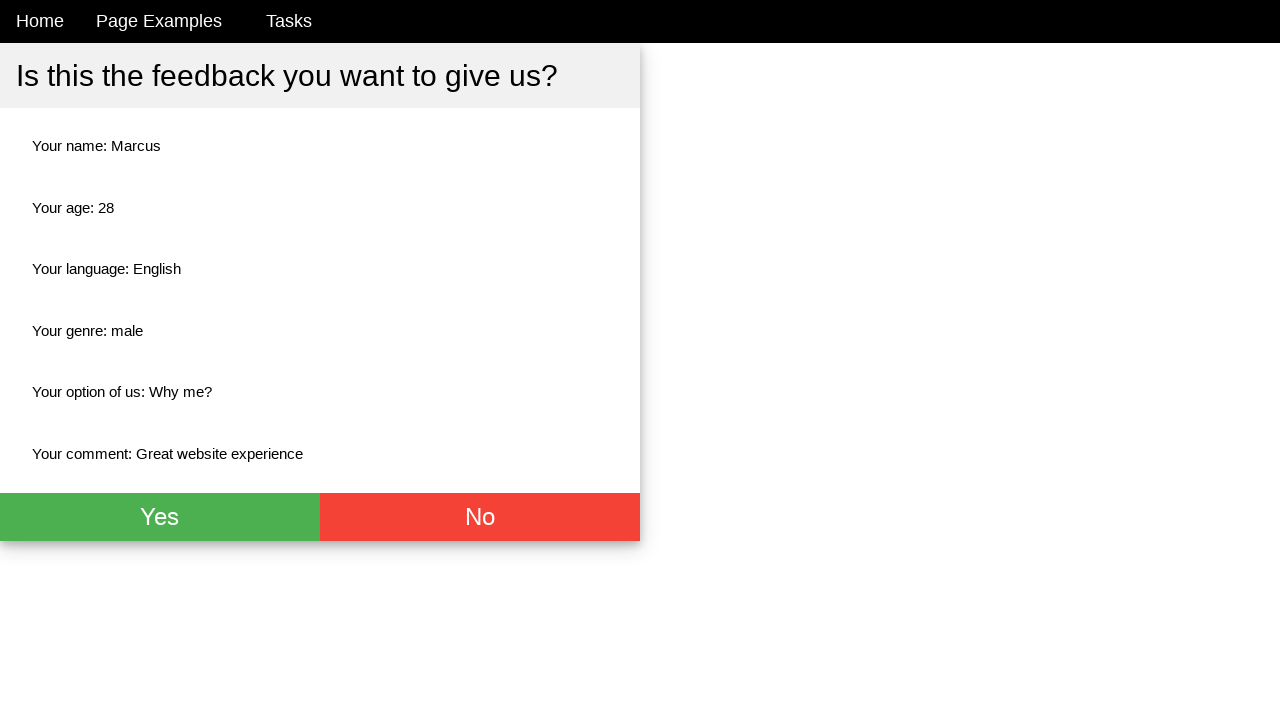

Confirmation page loaded successfully
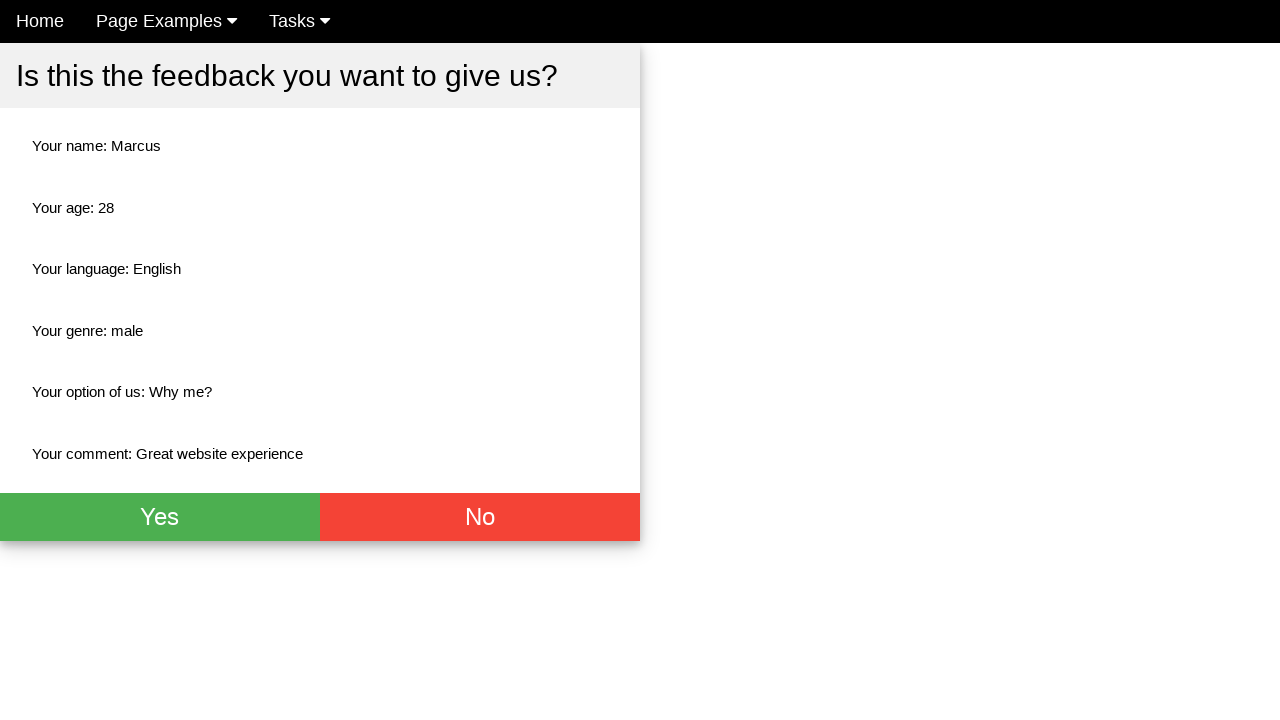

Verified name field shows 'Marcus'
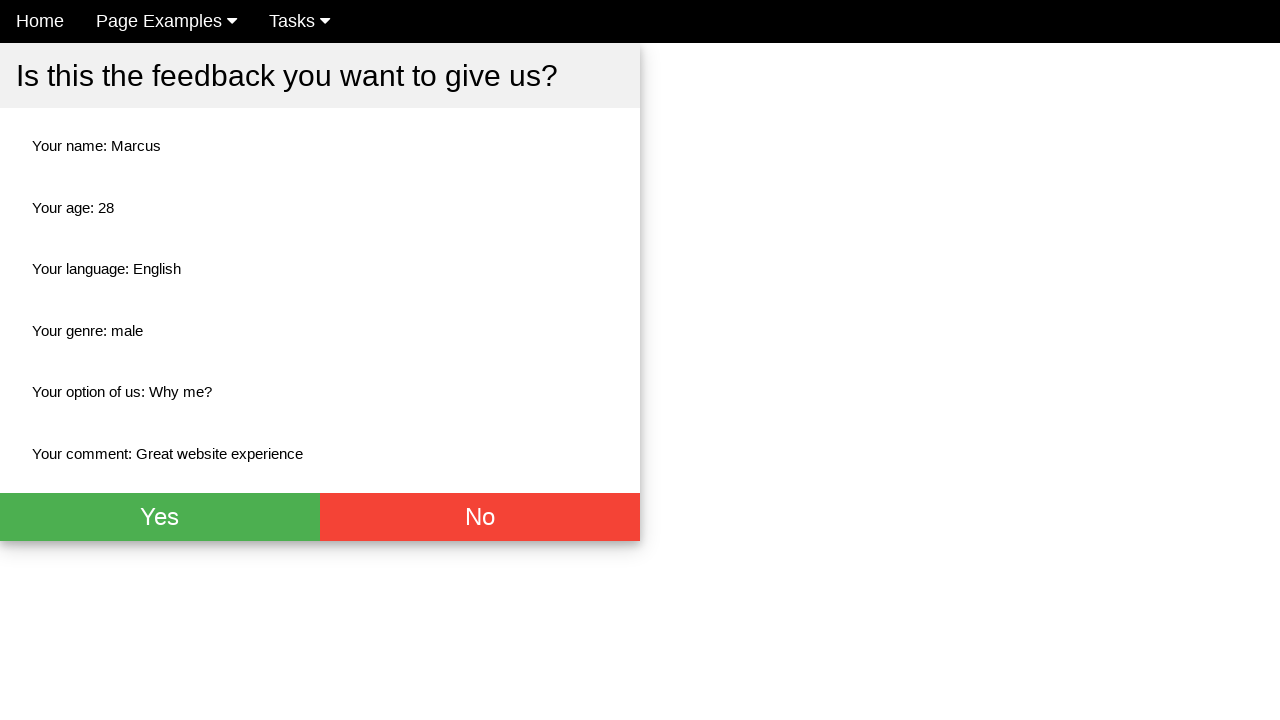

Verified age field shows '28'
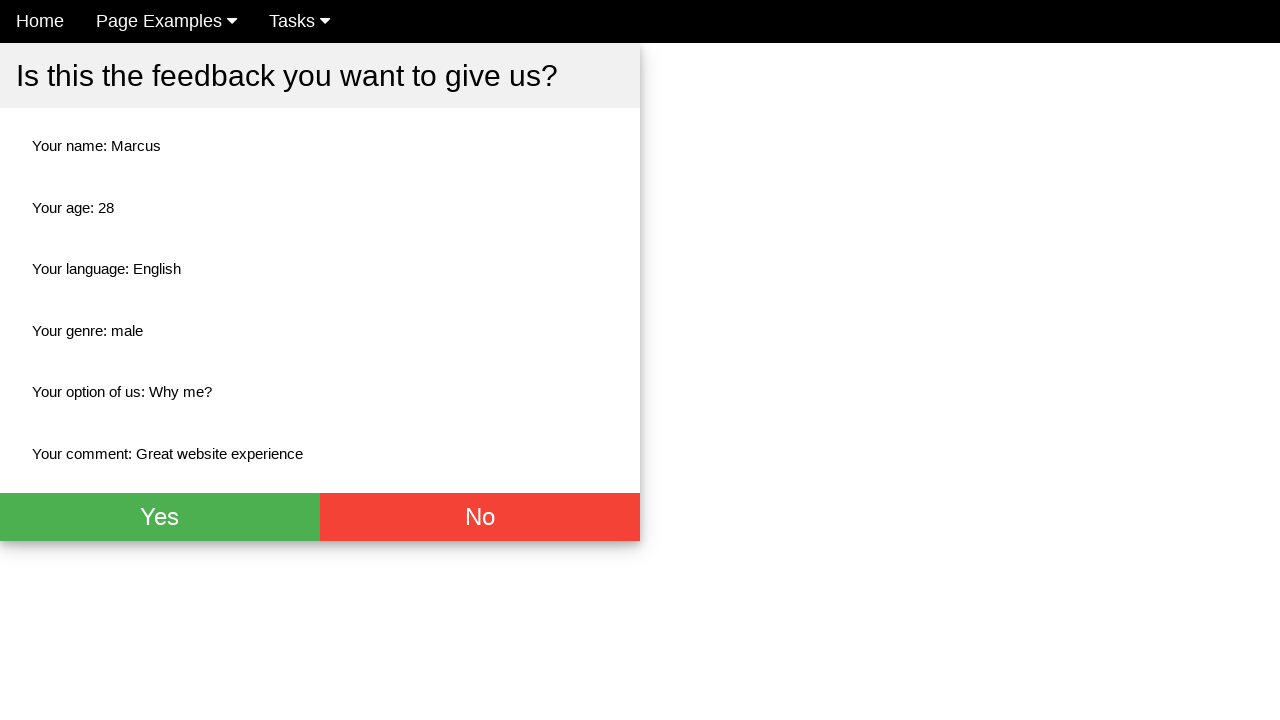

Verified language field shows 'English'
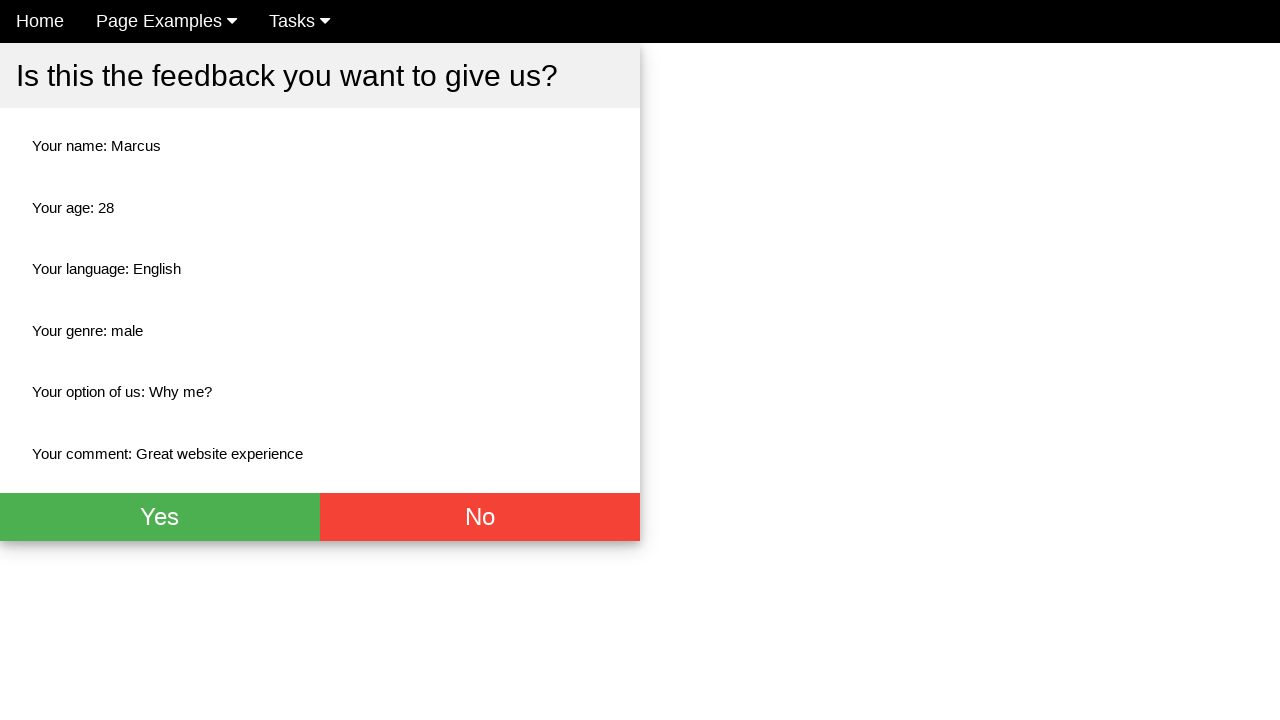

Verified gender field shows 'male'
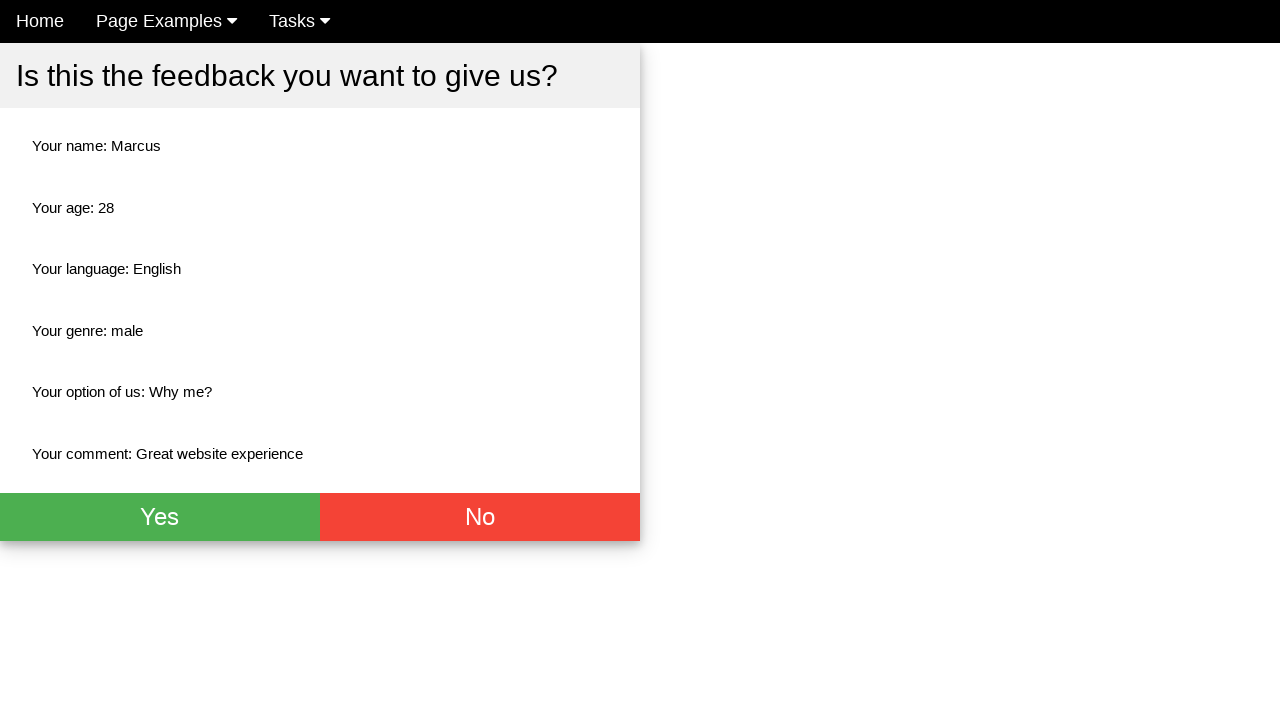

Verified dropdown option field shows 'Why me?'
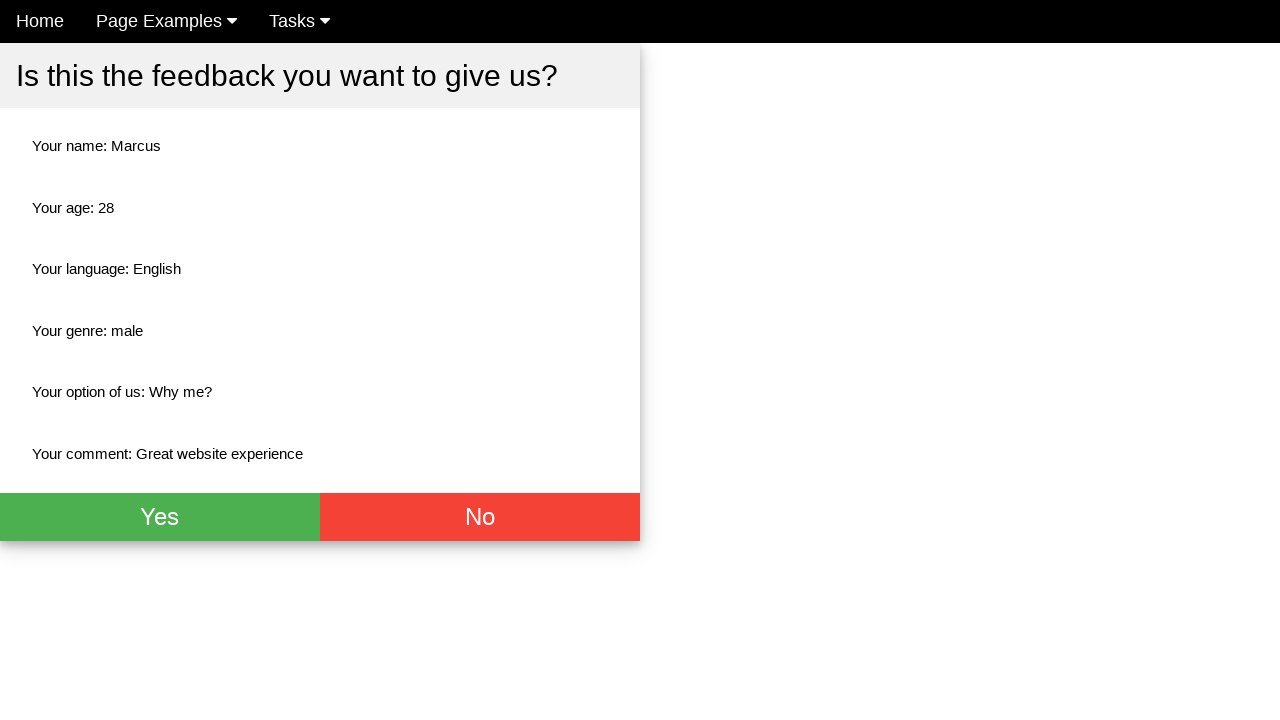

Verified comment field shows 'Great website experience'
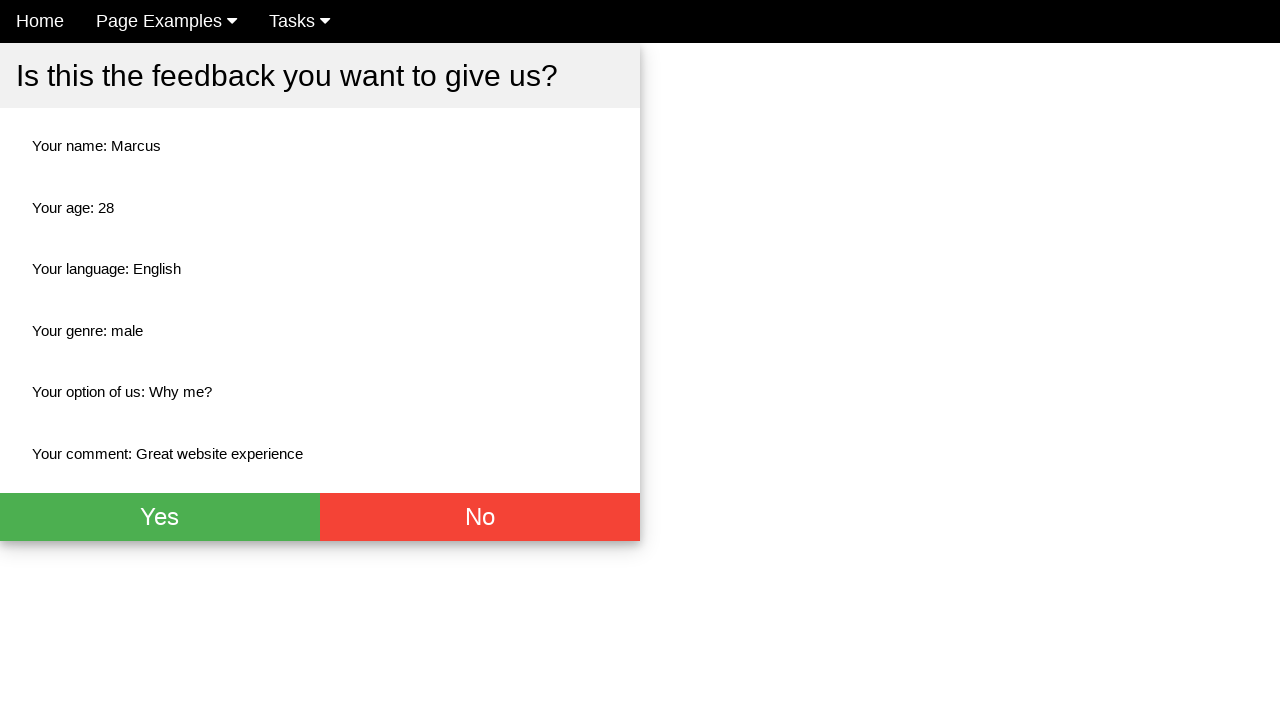

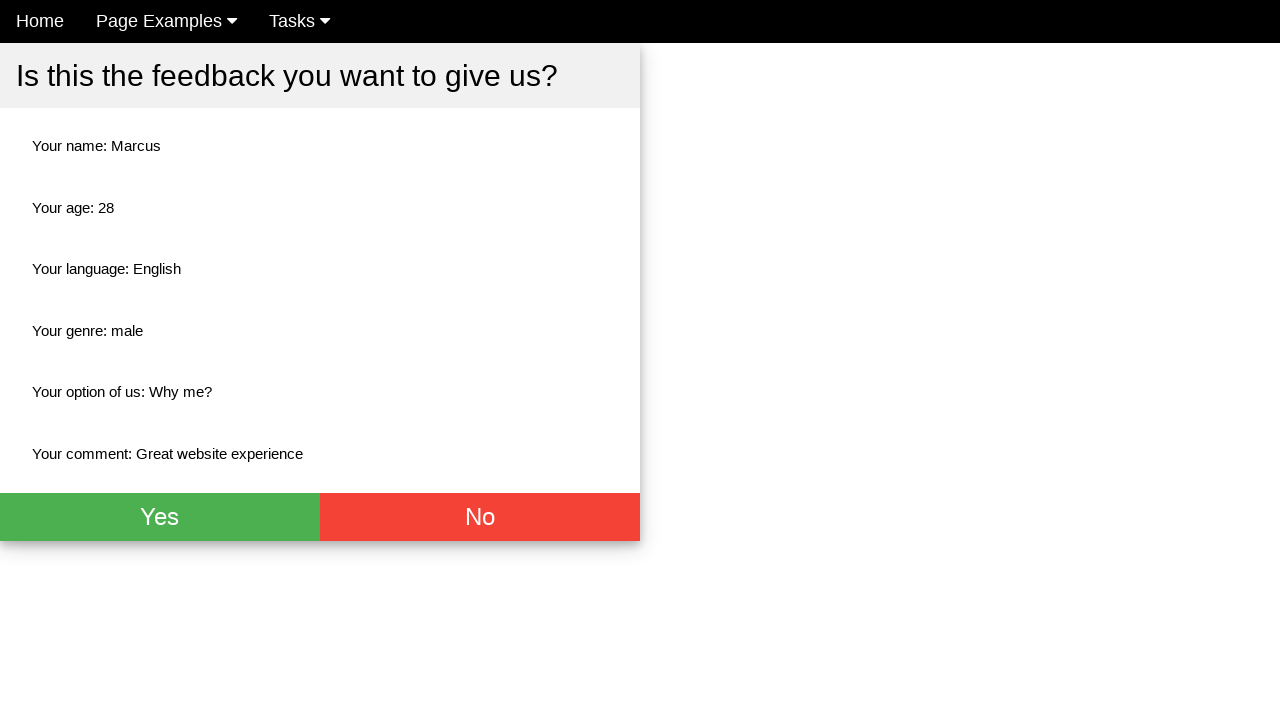